Clicks on the checkbox associated with a specific company name in the table

Starting URL: http://seleniumpractise.blogspot.com/

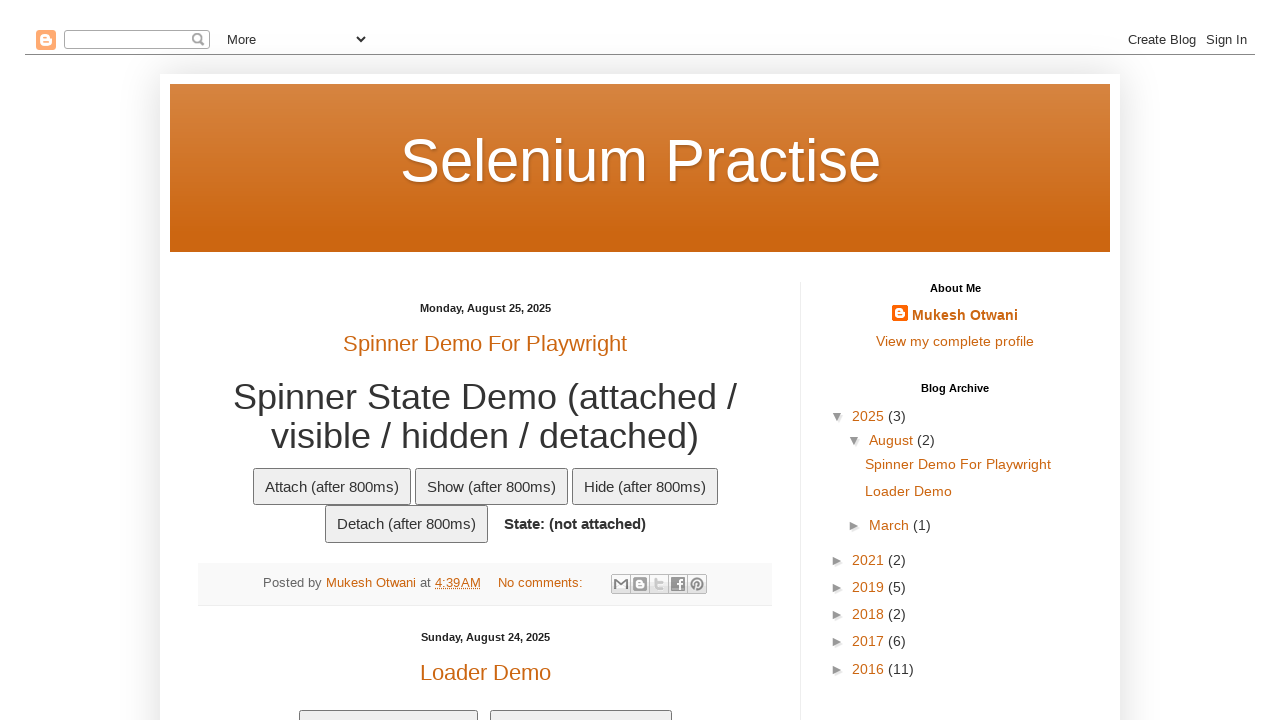

Navigated to Selenium practice website
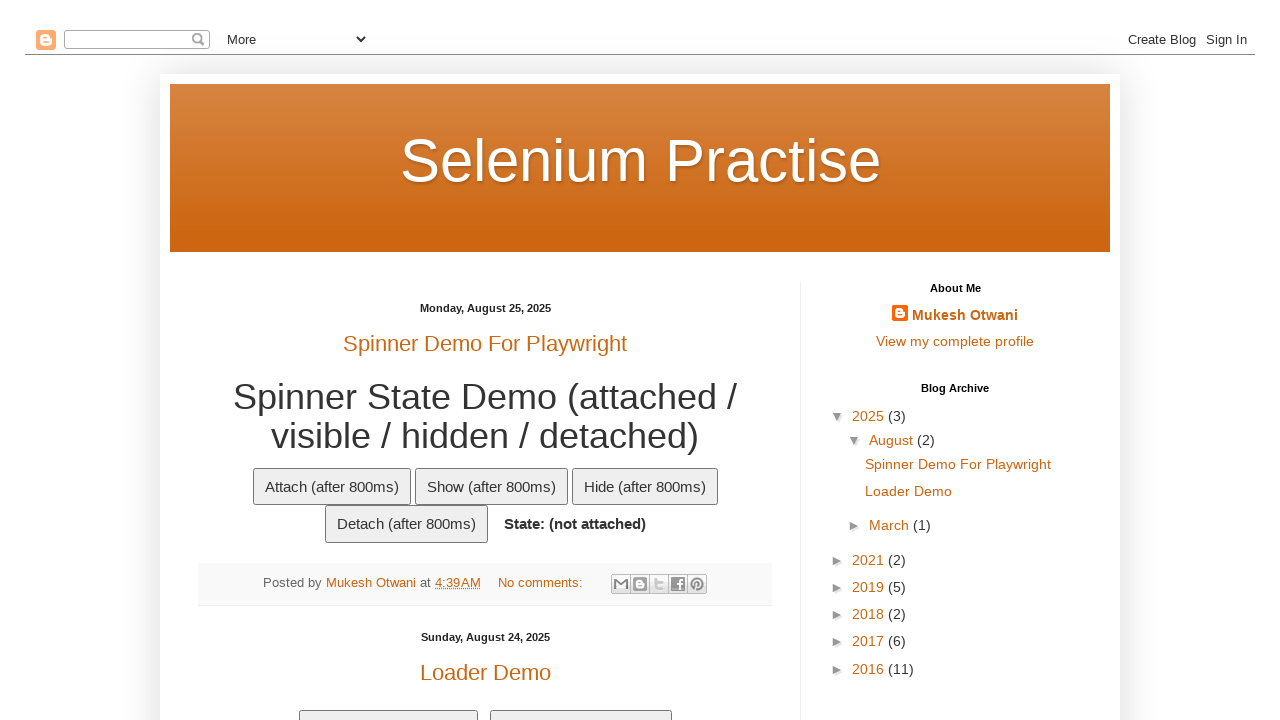

Clicked checkbox associated with FlipKart company in table at (208, 360) on xpath=//td[contains(text(),'FlipKart')]//preceding-sibling::td/input[@type='chec
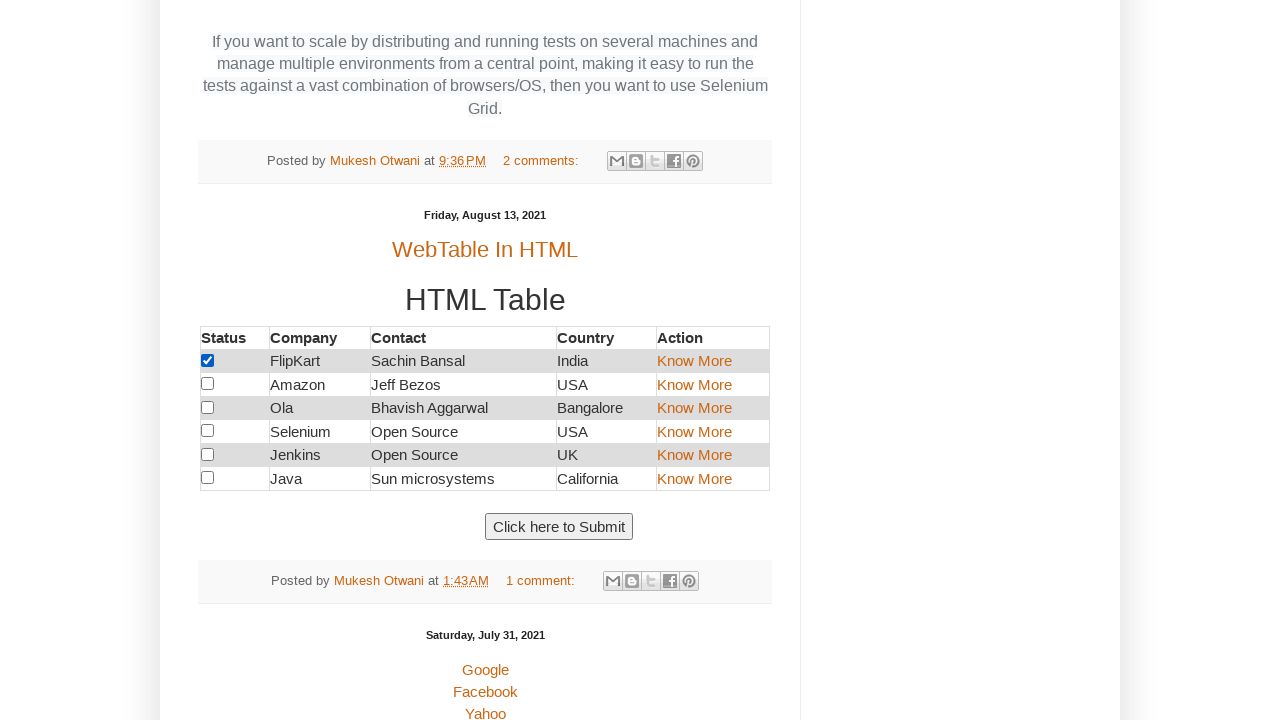

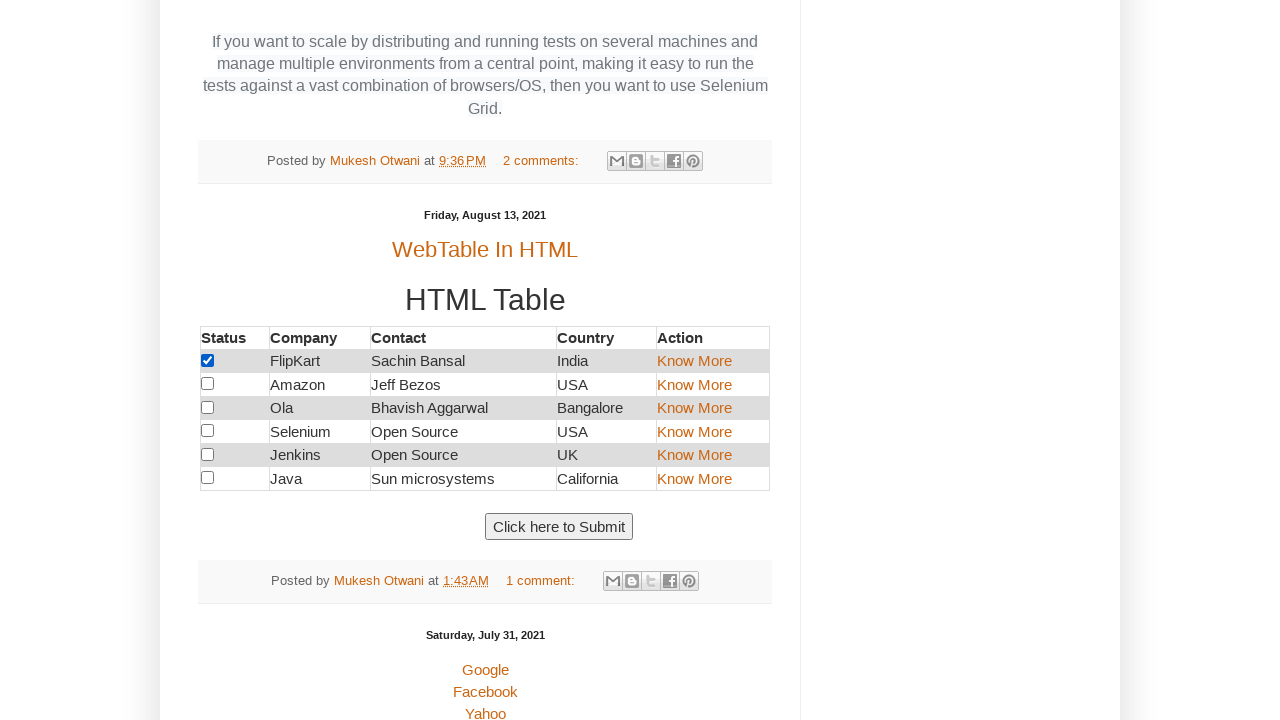